Tests that new todo items are appended to the bottom of the list by creating 3 items and verifying the count

Starting URL: https://demo.playwright.dev/todomvc

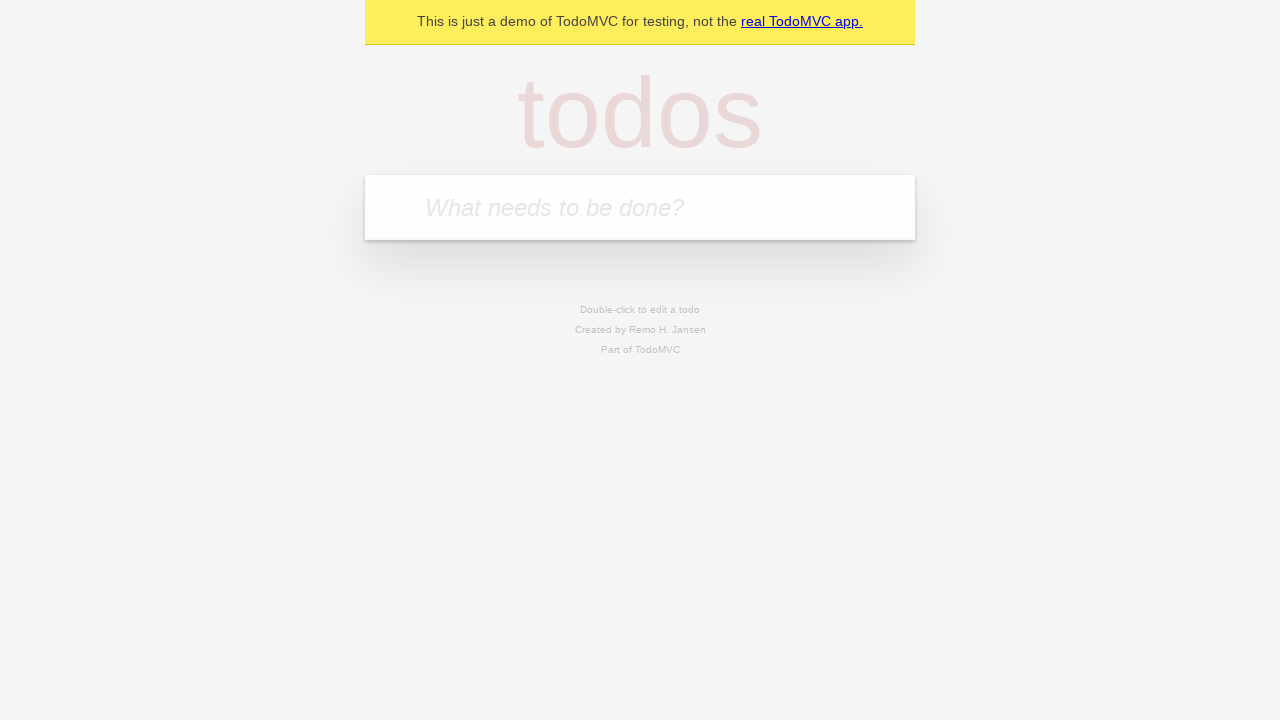

Filled todo input with 'buy some cheese' on internal:attr=[placeholder="What needs to be done?"i]
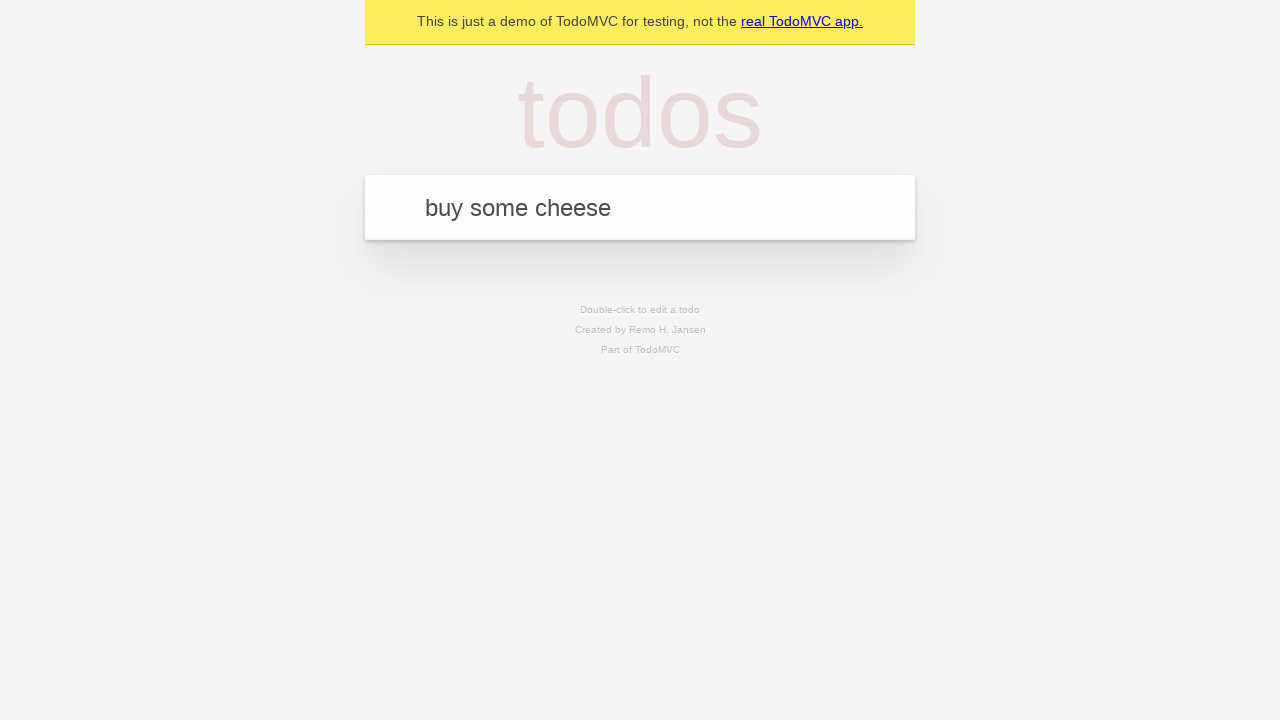

Pressed Enter to create first todo item on internal:attr=[placeholder="What needs to be done?"i]
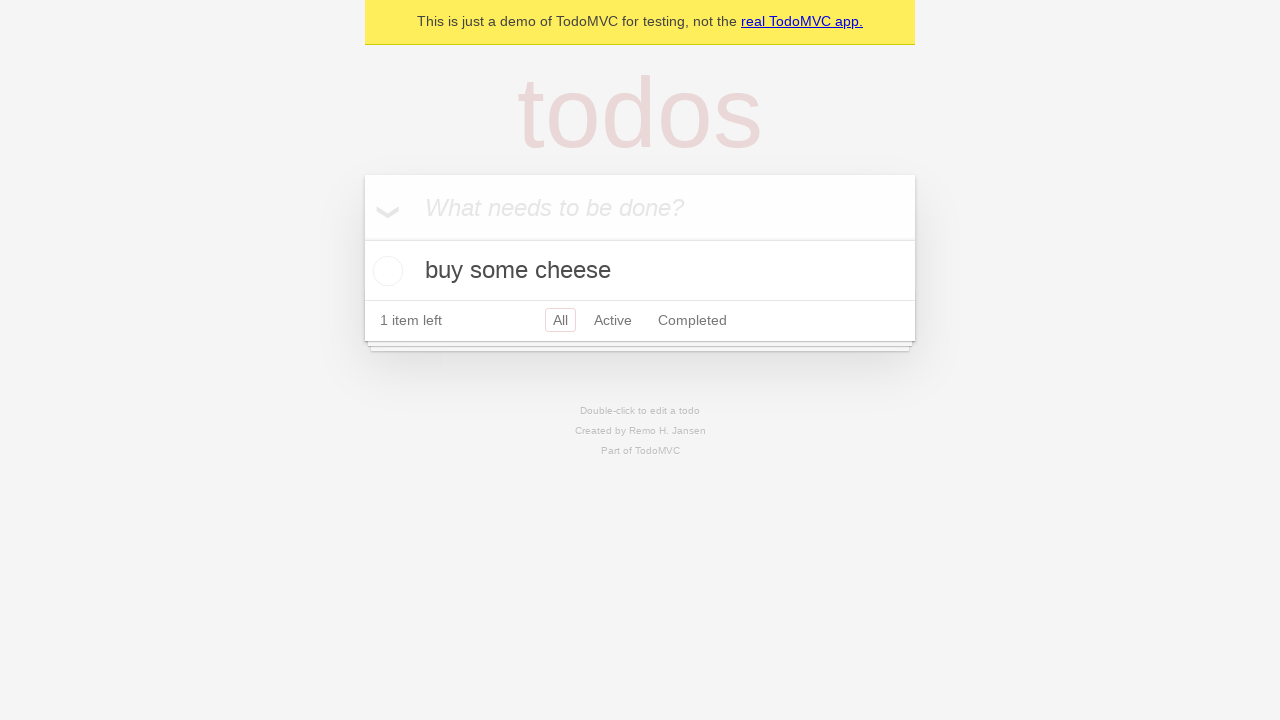

Filled todo input with 'feed the cat' on internal:attr=[placeholder="What needs to be done?"i]
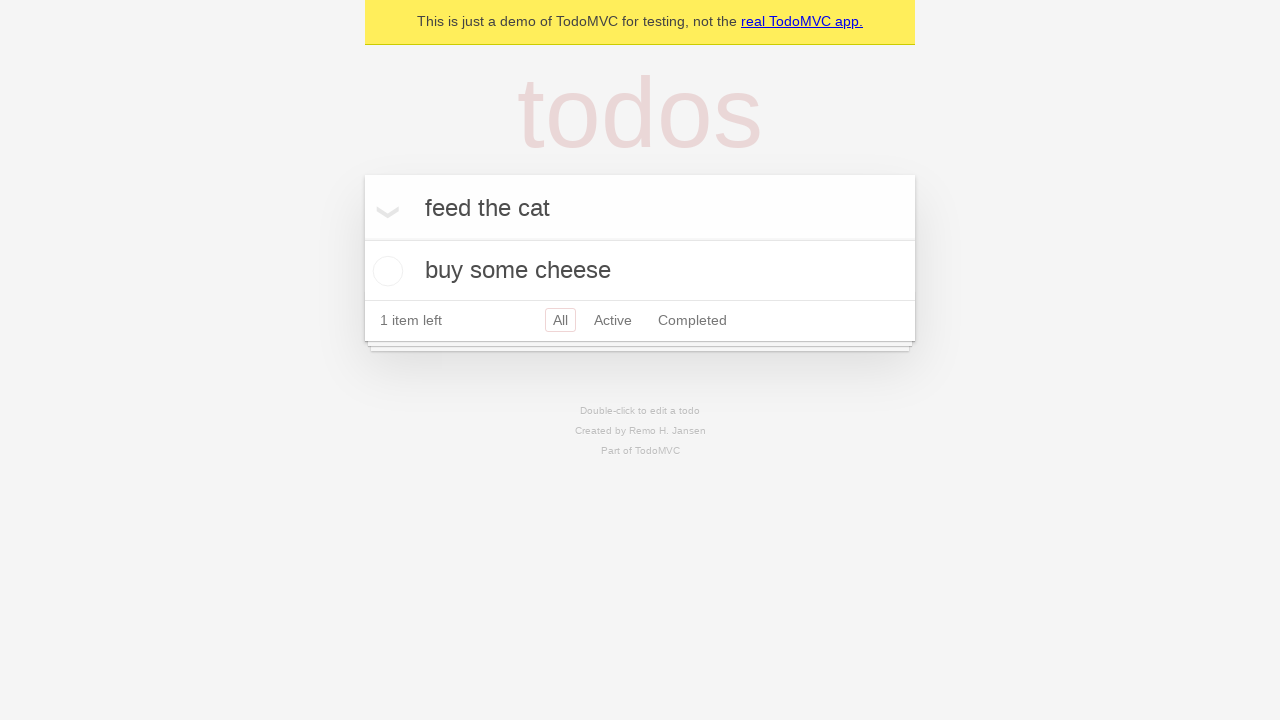

Pressed Enter to create second todo item on internal:attr=[placeholder="What needs to be done?"i]
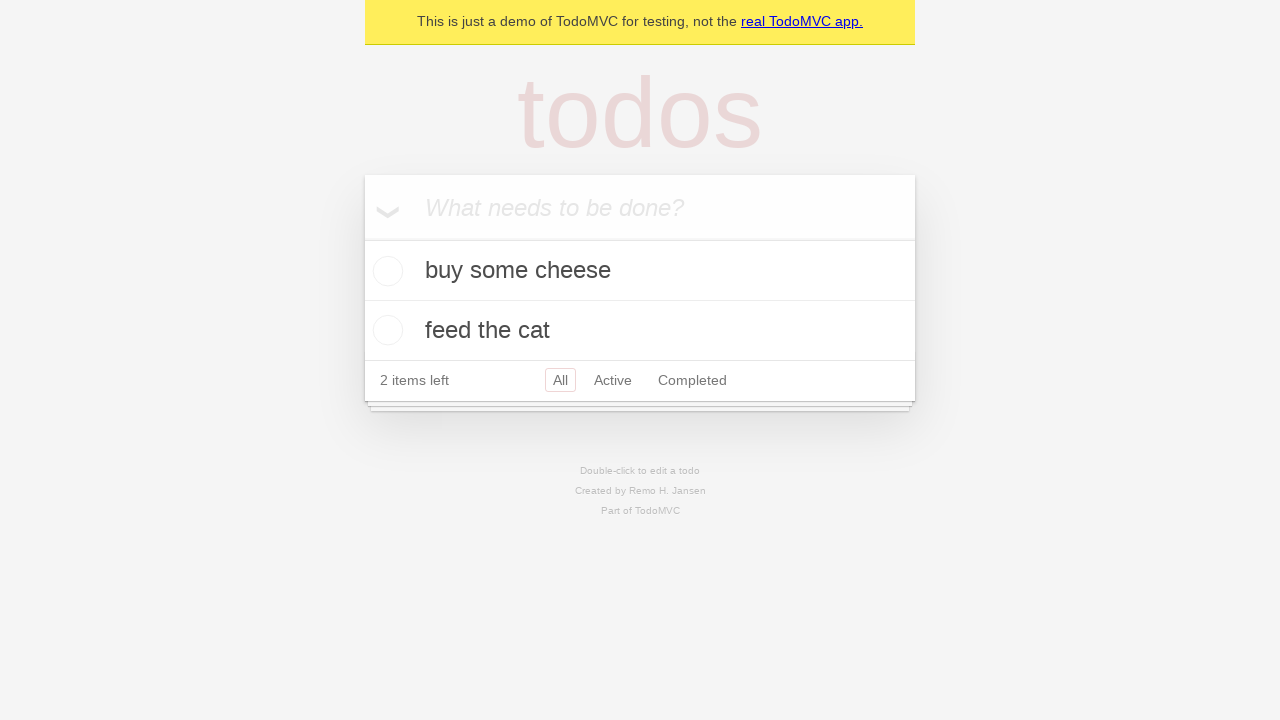

Filled todo input with 'book a doctors appointment' on internal:attr=[placeholder="What needs to be done?"i]
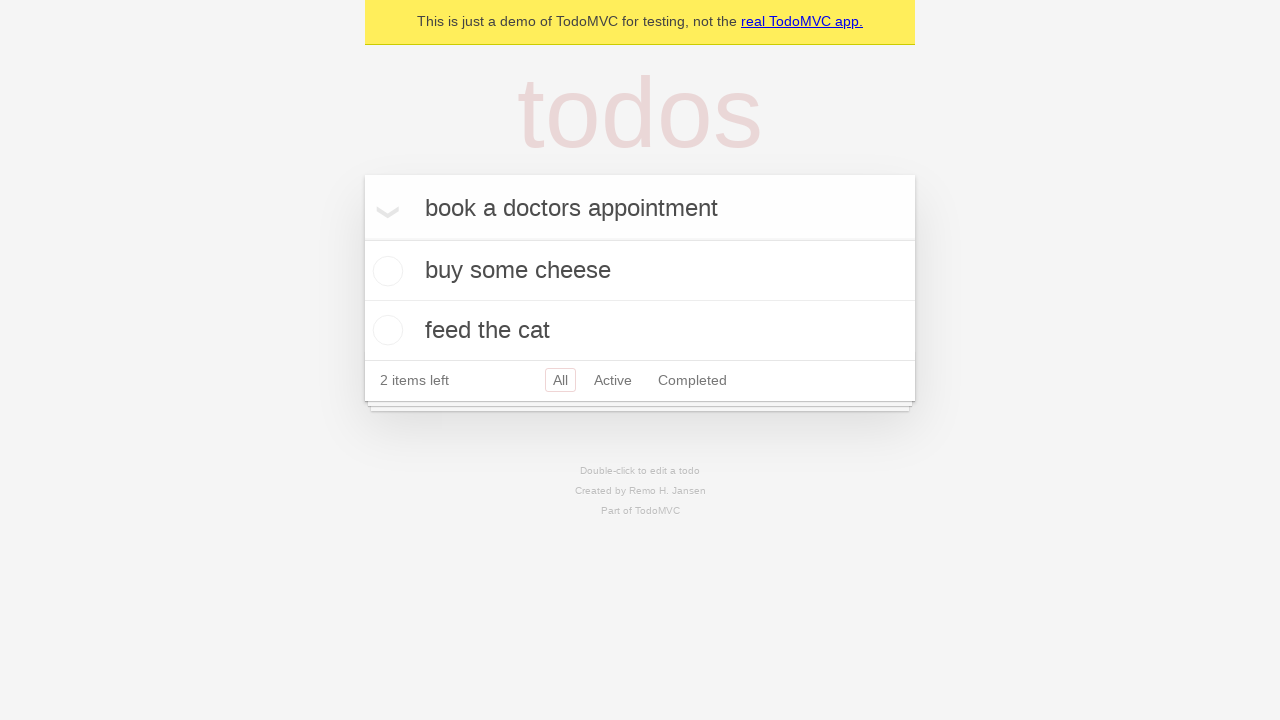

Pressed Enter to create third todo item on internal:attr=[placeholder="What needs to be done?"i]
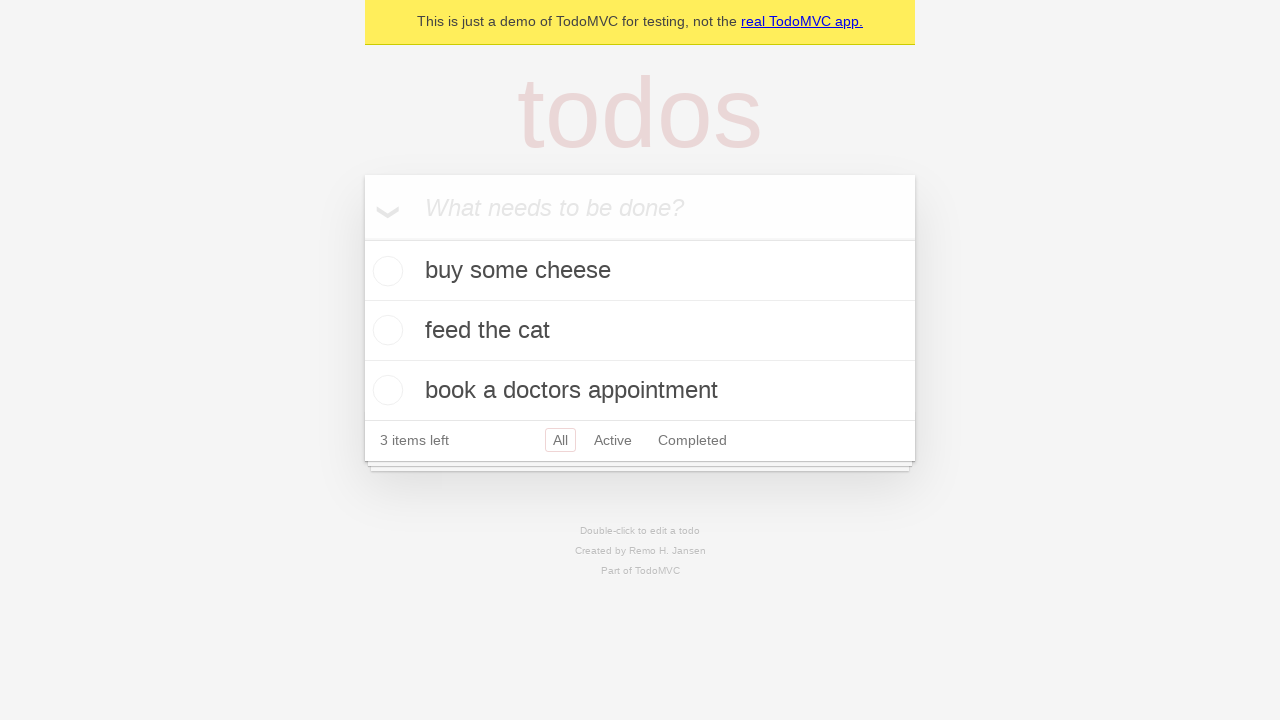

Todo count element appeared, verifying all 3 items added
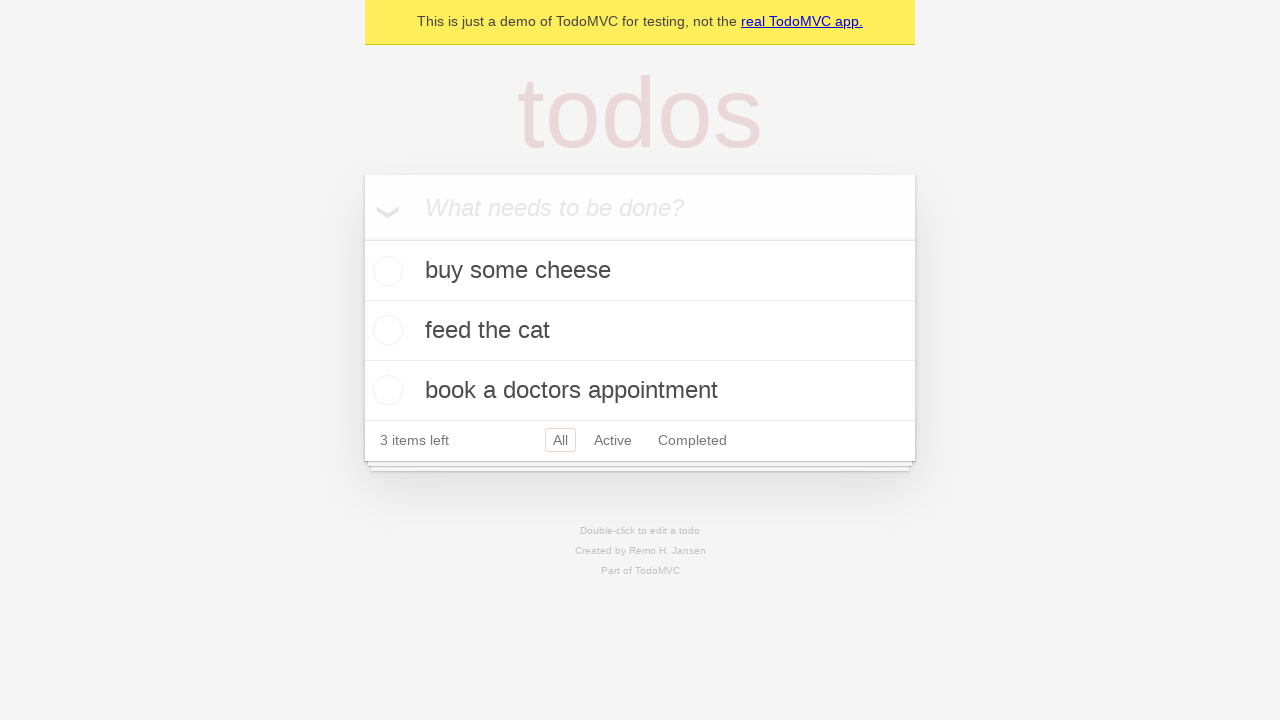

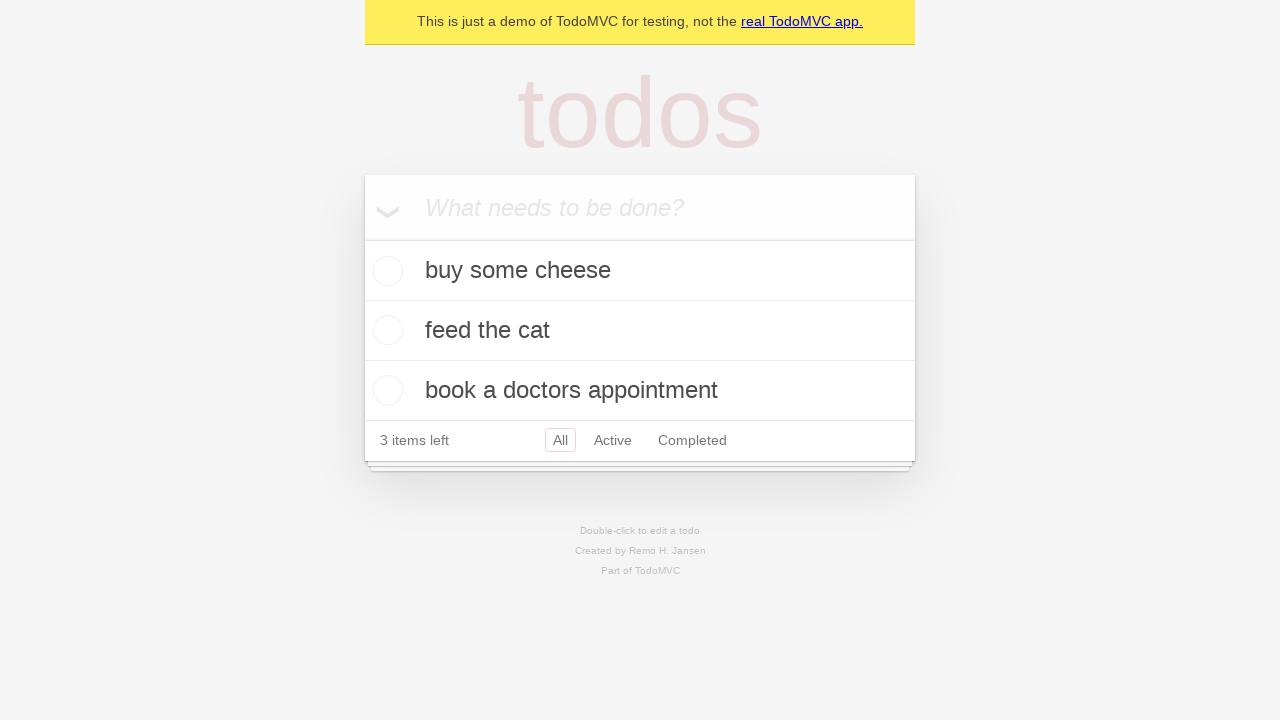